Tests toggling all items as complete and then uncompleting them

Starting URL: https://demo.playwright.dev/todomvc

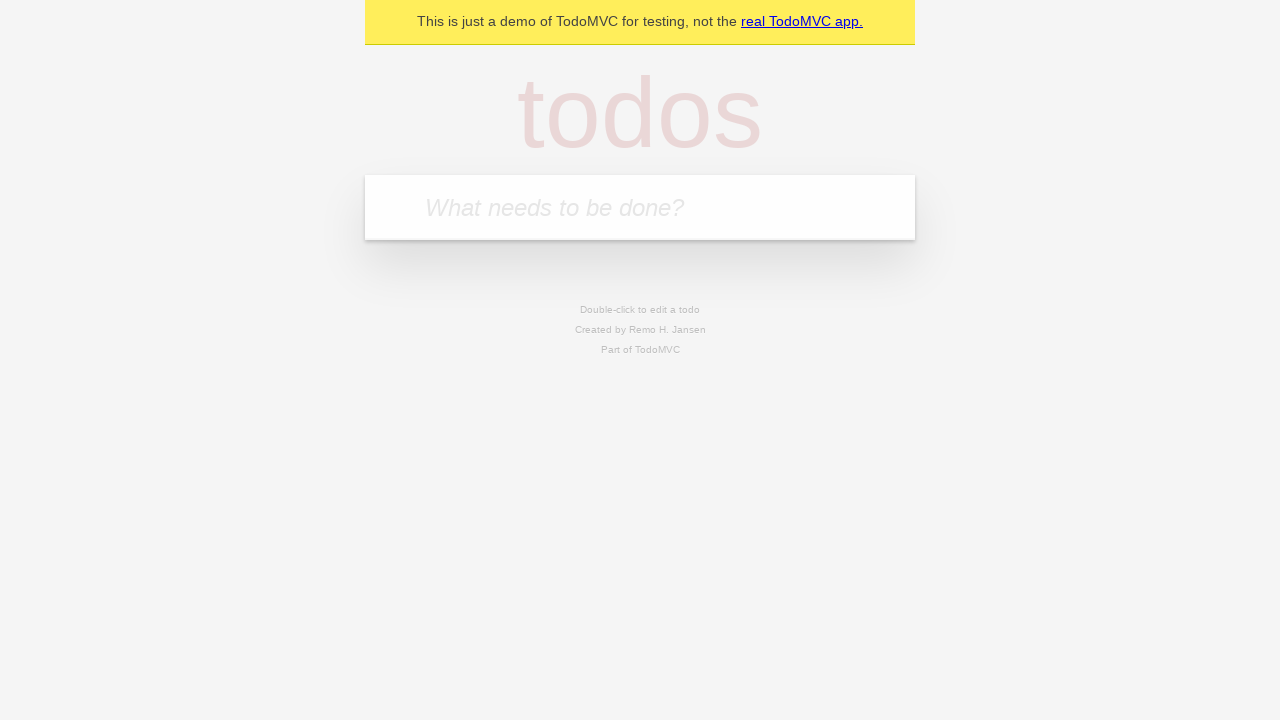

Filled new todo input with 'watch monty python' on internal:attr=[placeholder="What needs to be done?"i]
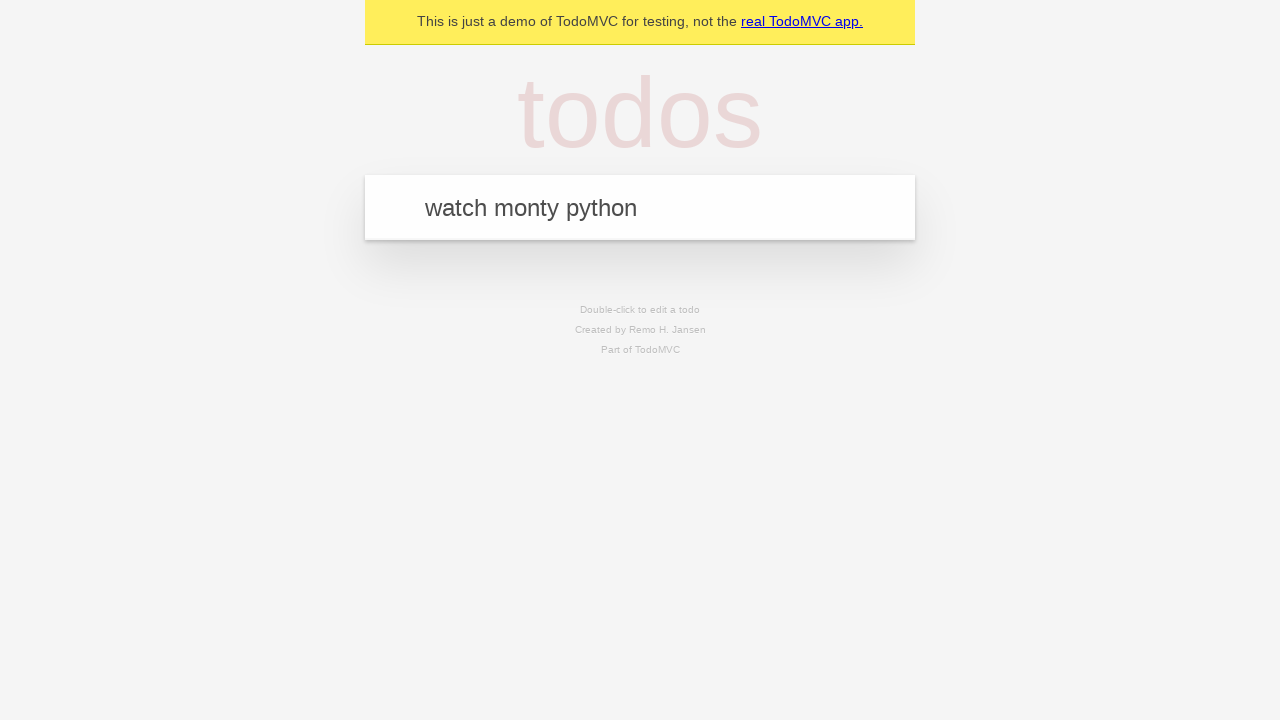

Pressed Enter to add 'watch monty python' to the todo list on internal:attr=[placeholder="What needs to be done?"i]
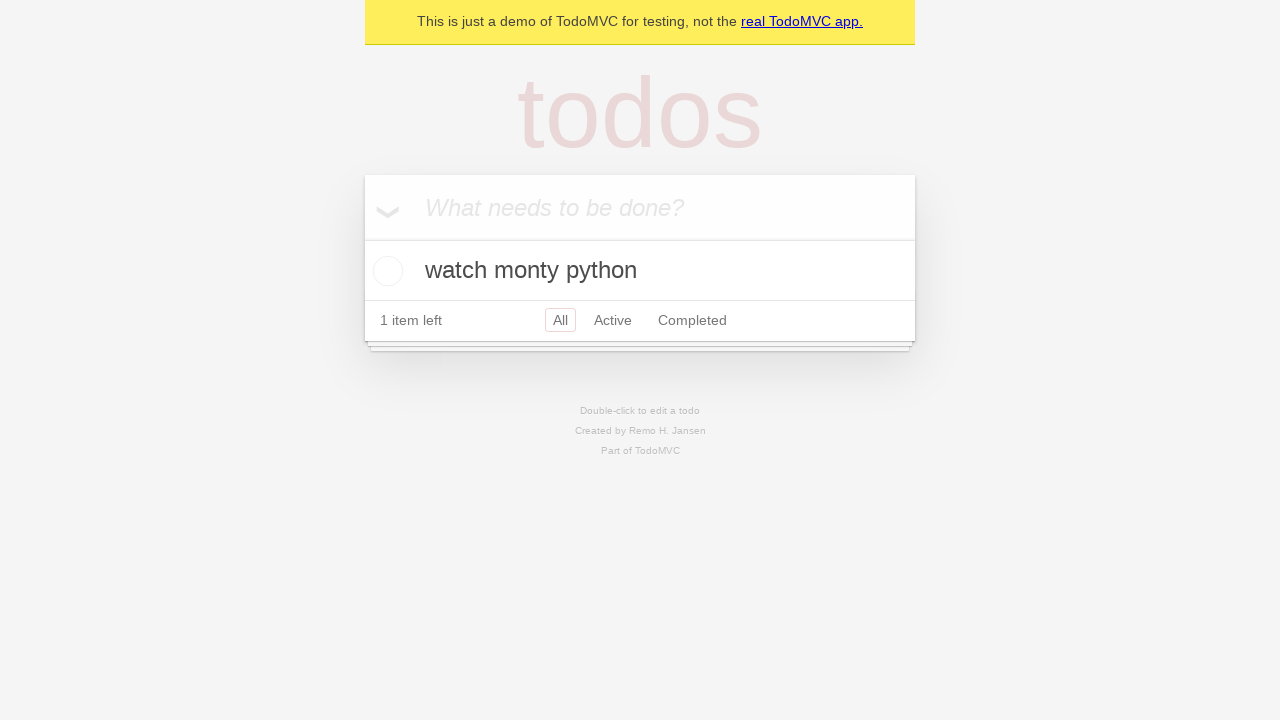

Filled new todo input with 'feed the cat' on internal:attr=[placeholder="What needs to be done?"i]
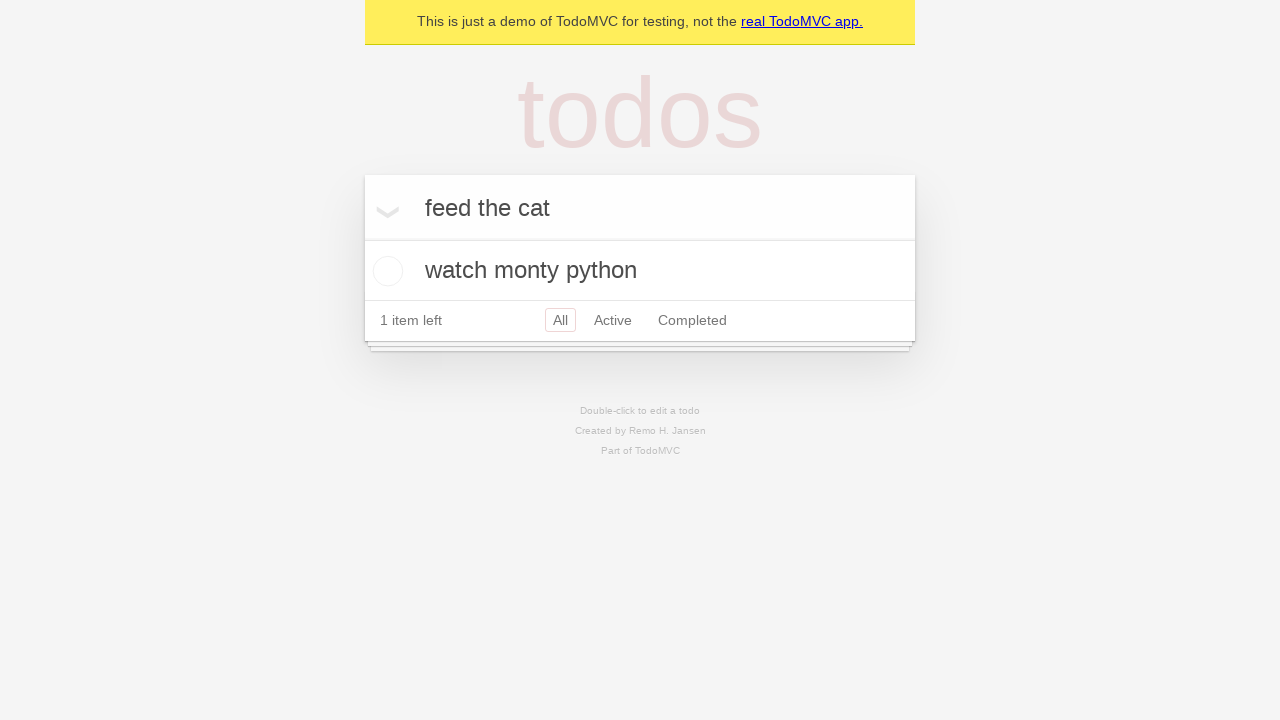

Pressed Enter to add 'feed the cat' to the todo list on internal:attr=[placeholder="What needs to be done?"i]
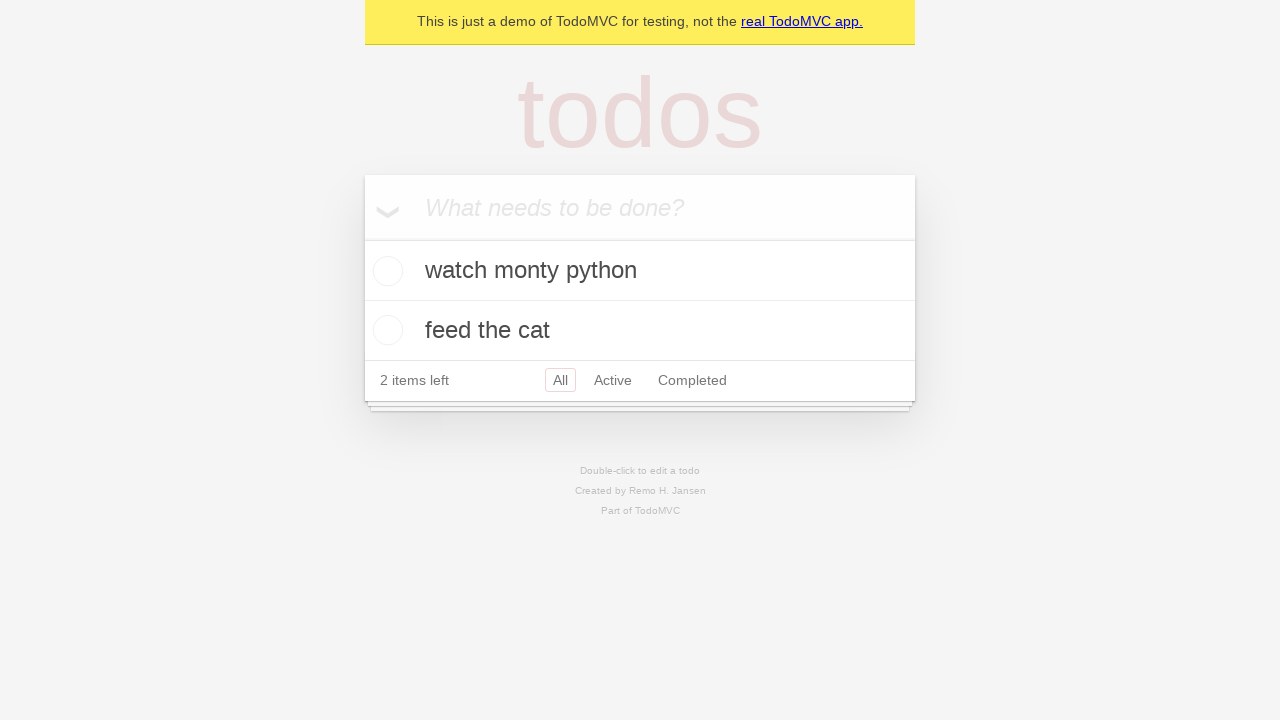

Filled new todo input with 'book a doctors appointment' on internal:attr=[placeholder="What needs to be done?"i]
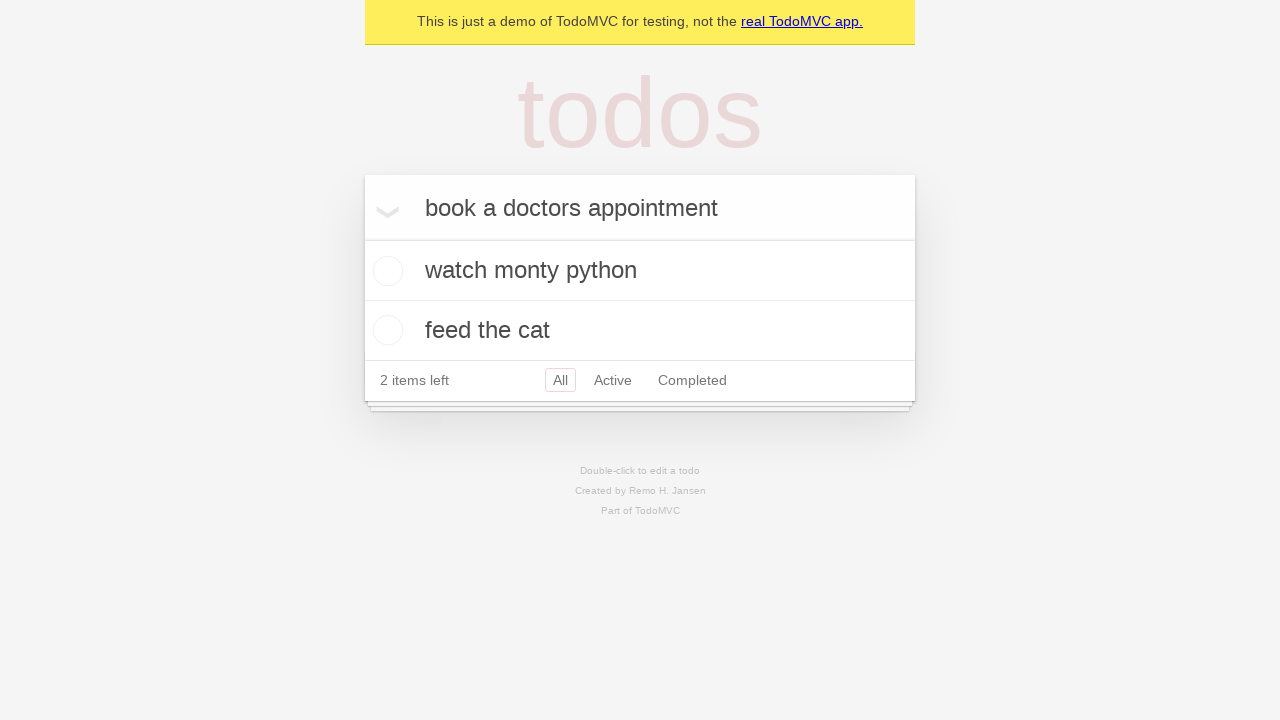

Pressed Enter to add 'book a doctors appointment' to the todo list on internal:attr=[placeholder="What needs to be done?"i]
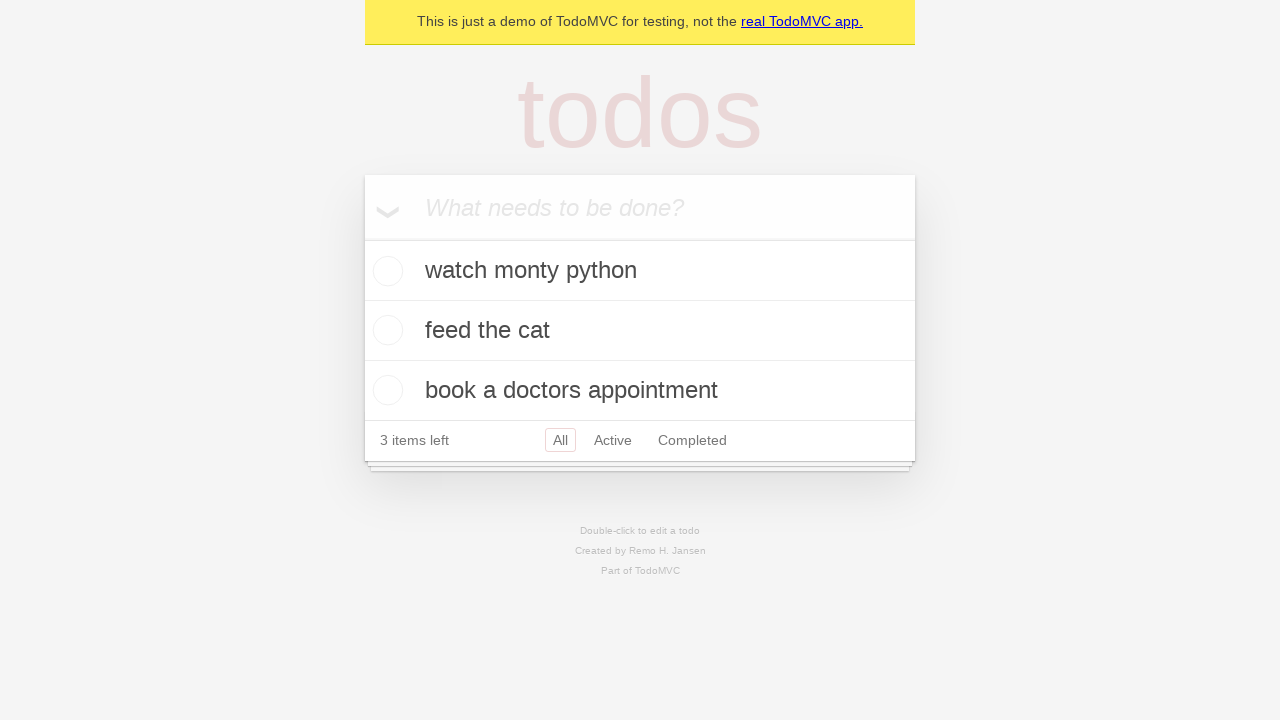

Clicked 'Mark all as complete' checkbox to toggle all items as complete at (362, 238) on internal:label="Mark all as complete"i
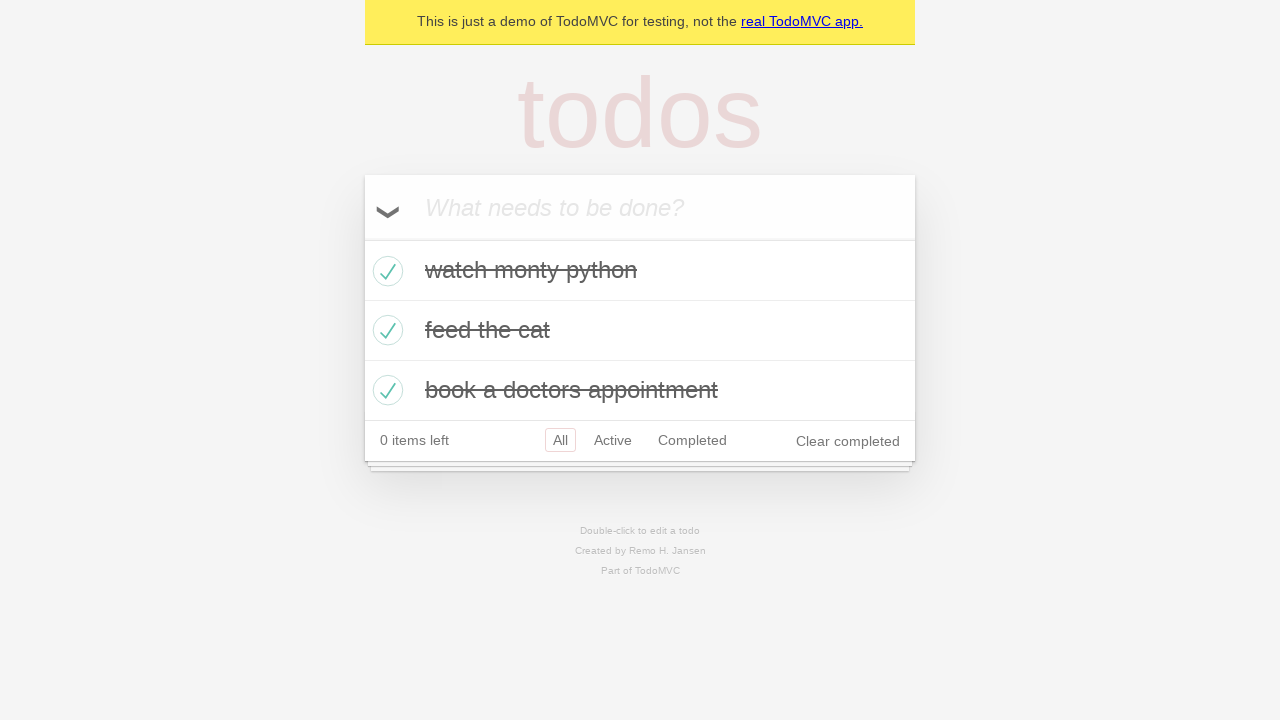

Unchecked 'Mark all as complete' checkbox to clear all completed items at (362, 238) on internal:label="Mark all as complete"i
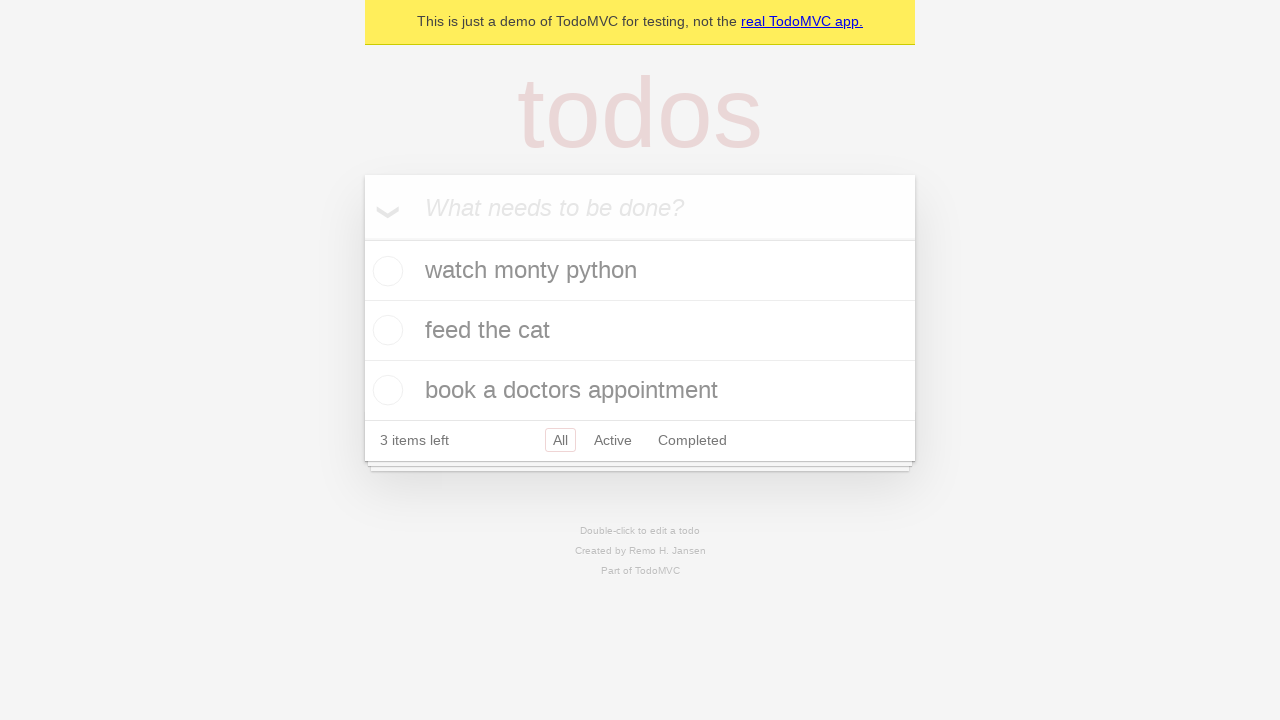

Waited for todo items to be visible after clearing complete state
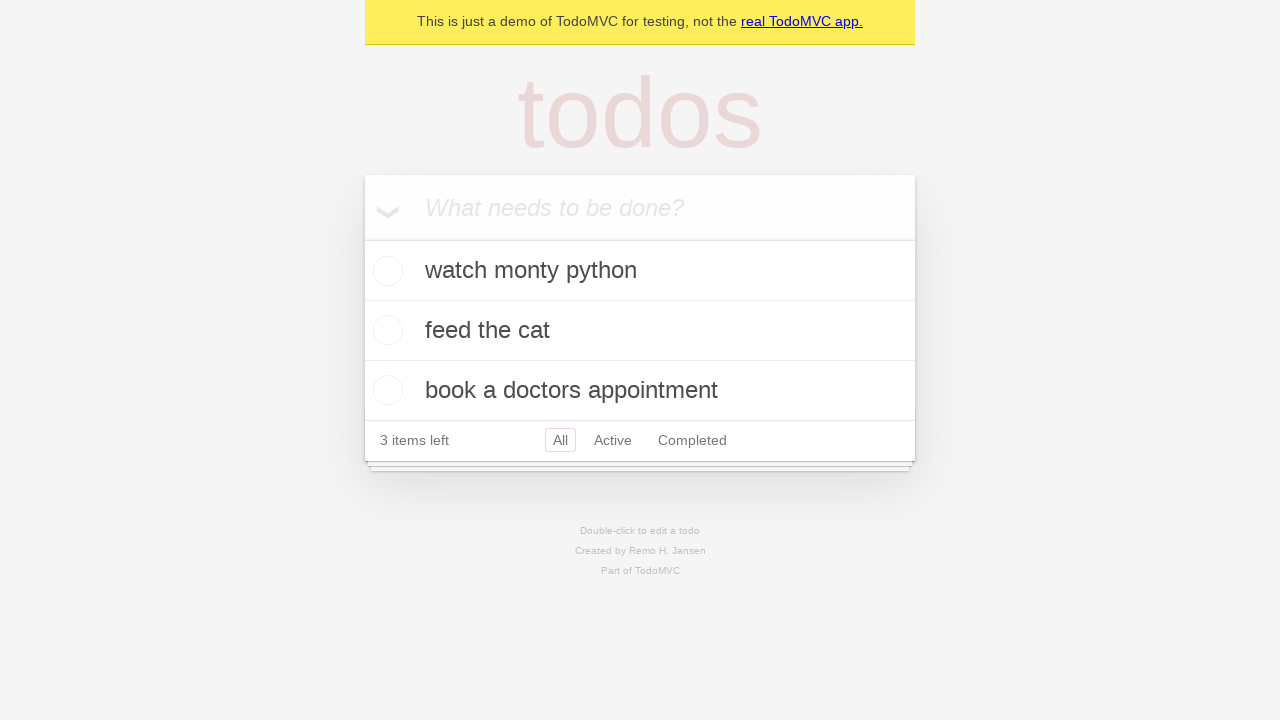

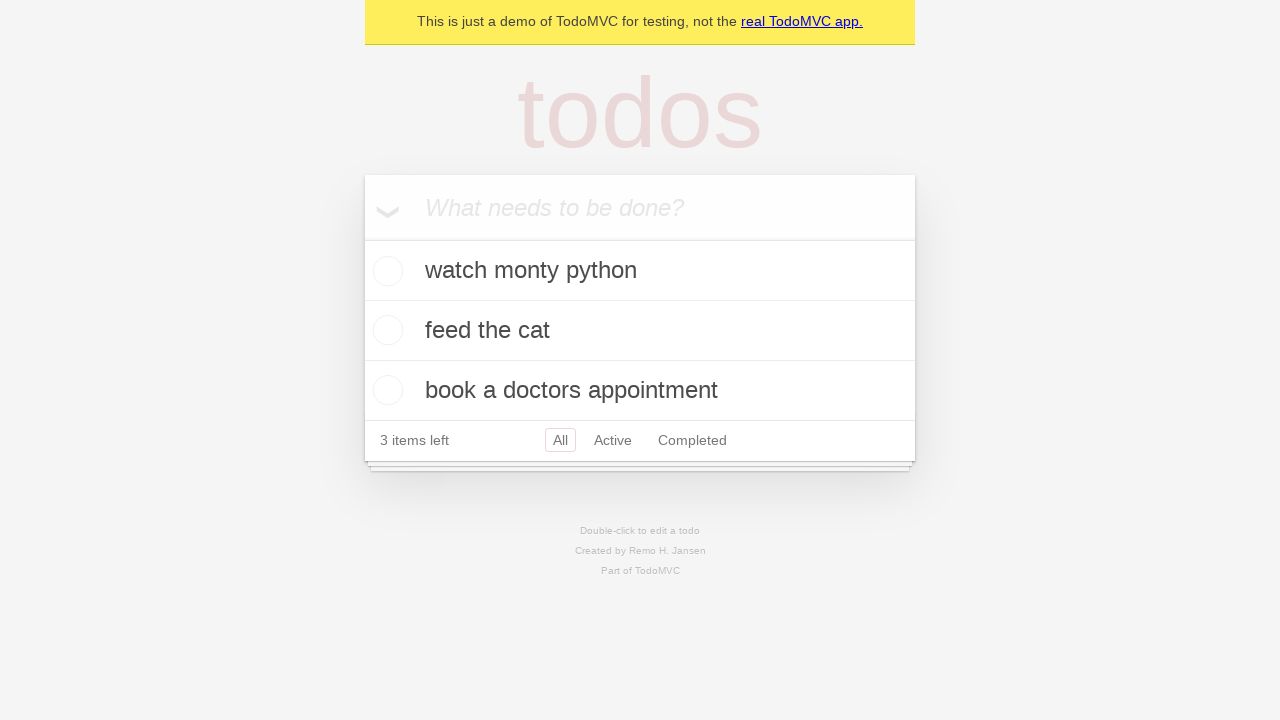